Tests fetching text from a JavaScript alert by triggering the alert and reading its message

Starting URL: https://the-internet.herokuapp.com/javascript_alerts

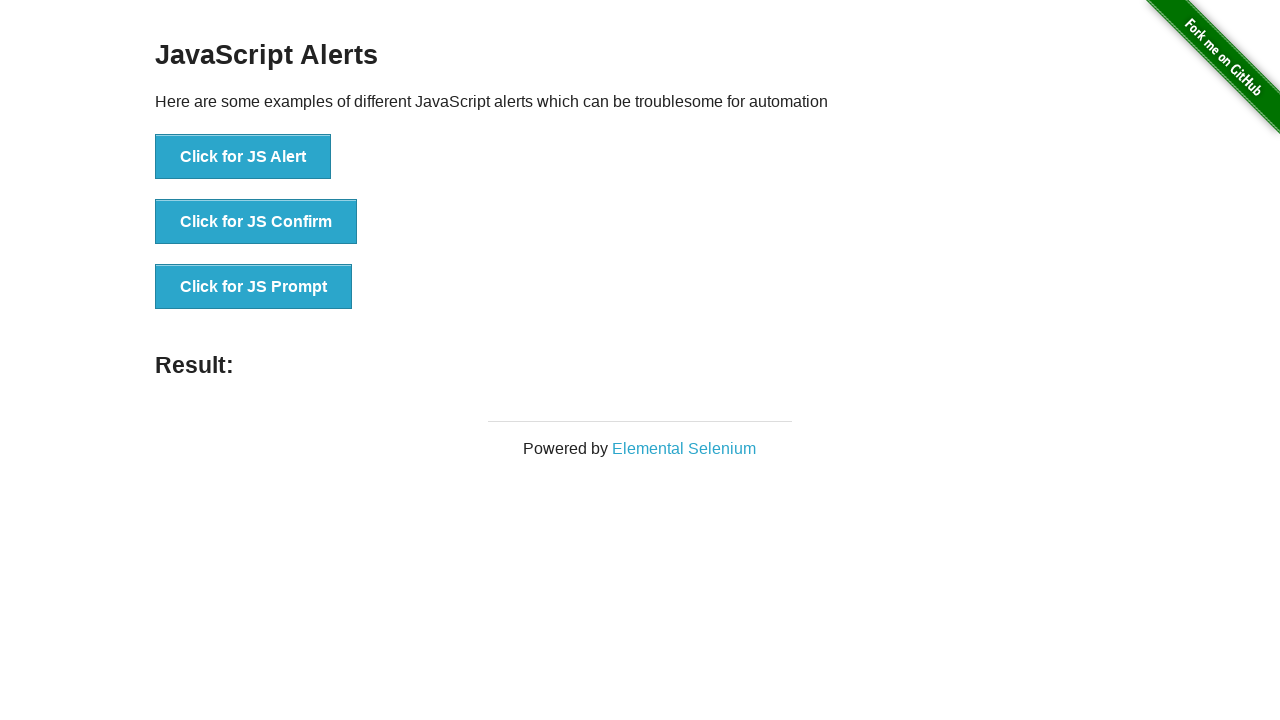

Set up dialog event handler to capture alert messages
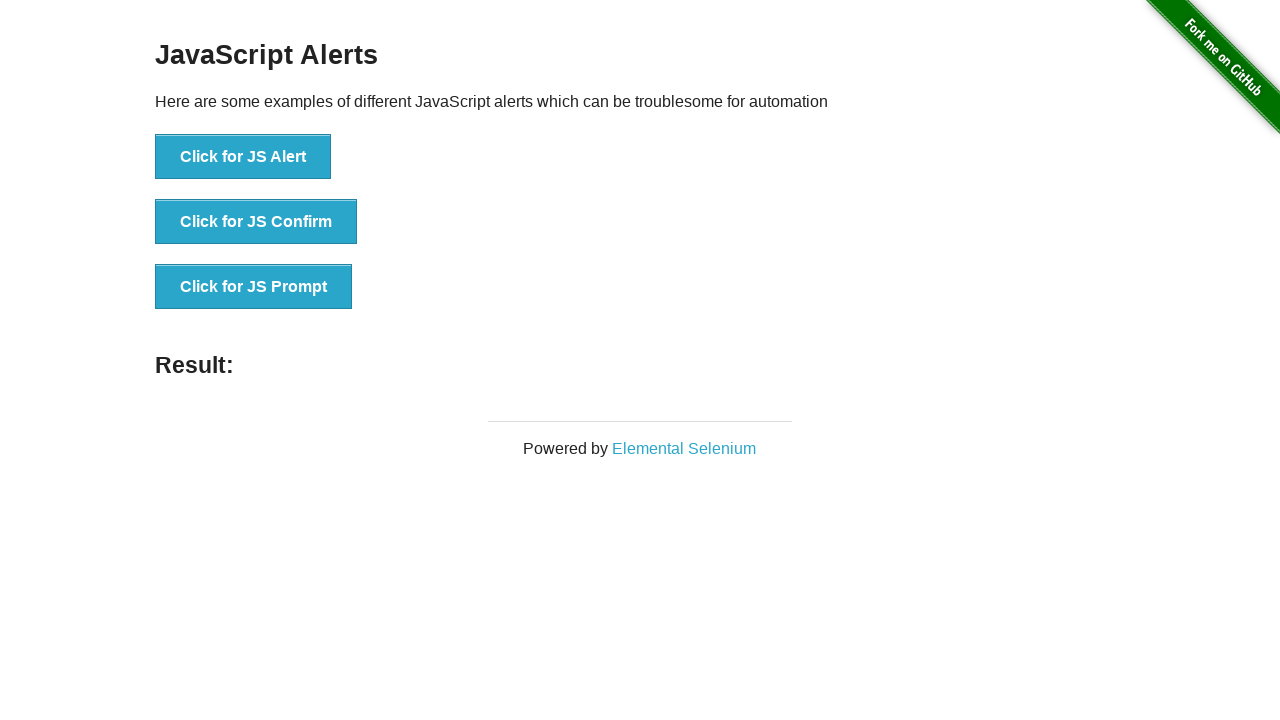

Clicked button to trigger JavaScript alert at (243, 157) on xpath=//button[text()='Click for JS Alert']
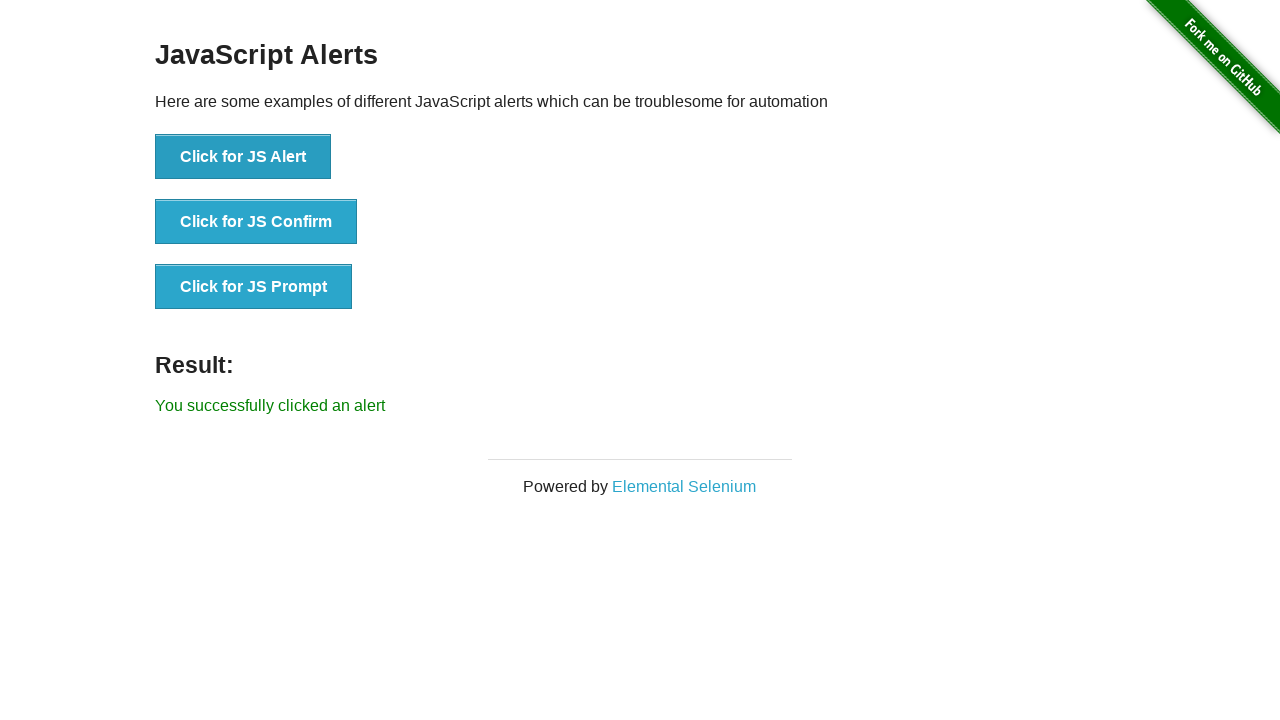

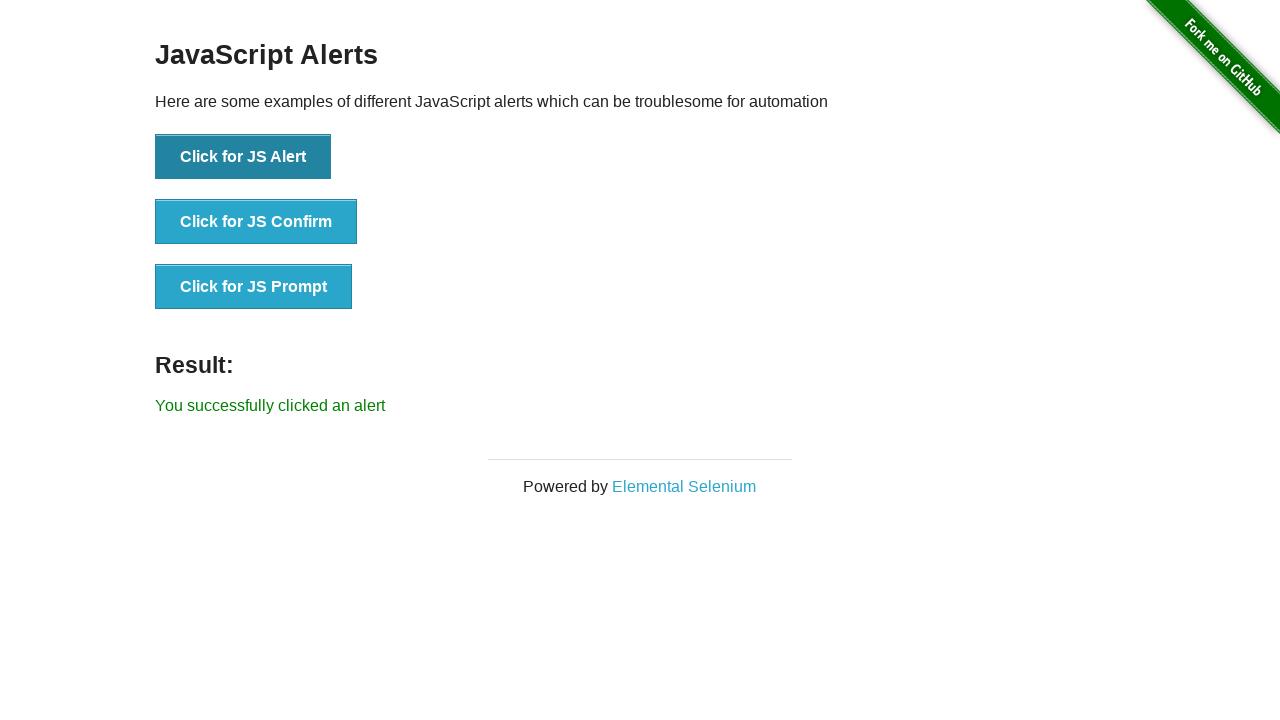